Tests dropdown selection functionality by reading two numbers from the page, calculating their sum, selecting that value from a dropdown, and submitting the form.

Starting URL: https://suninjuly.github.io/selects1.html

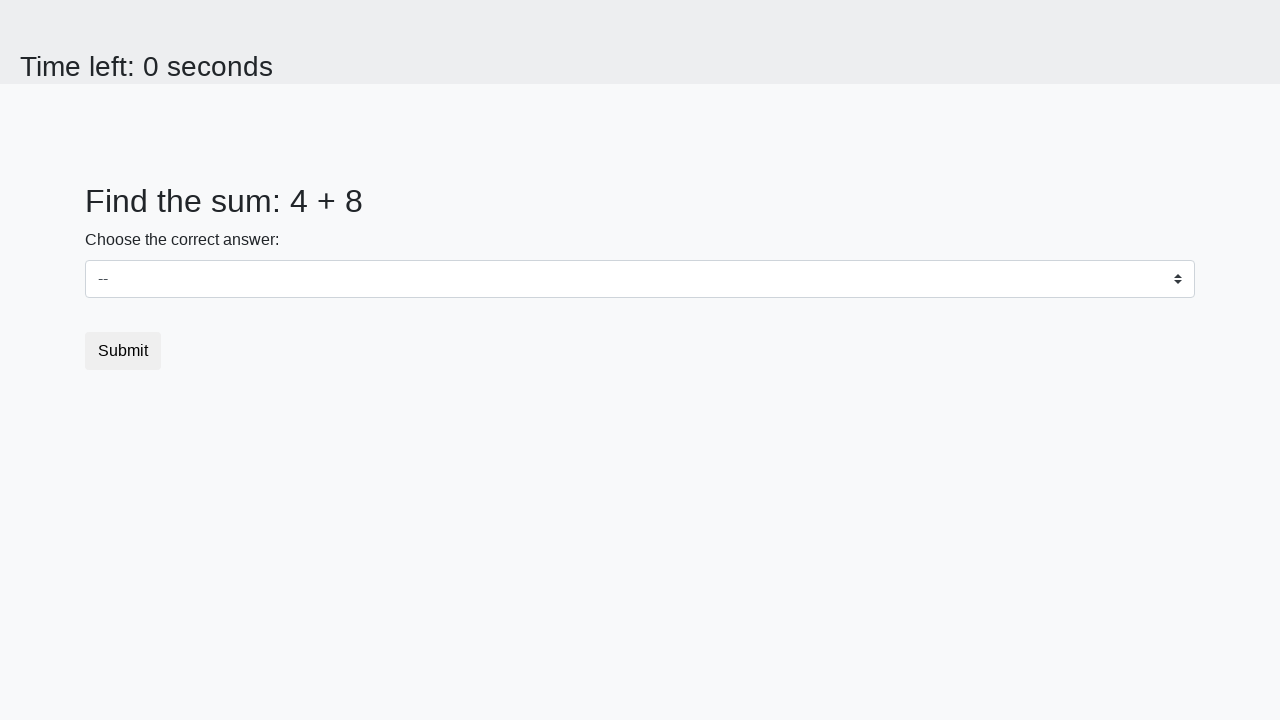

Read first number from page
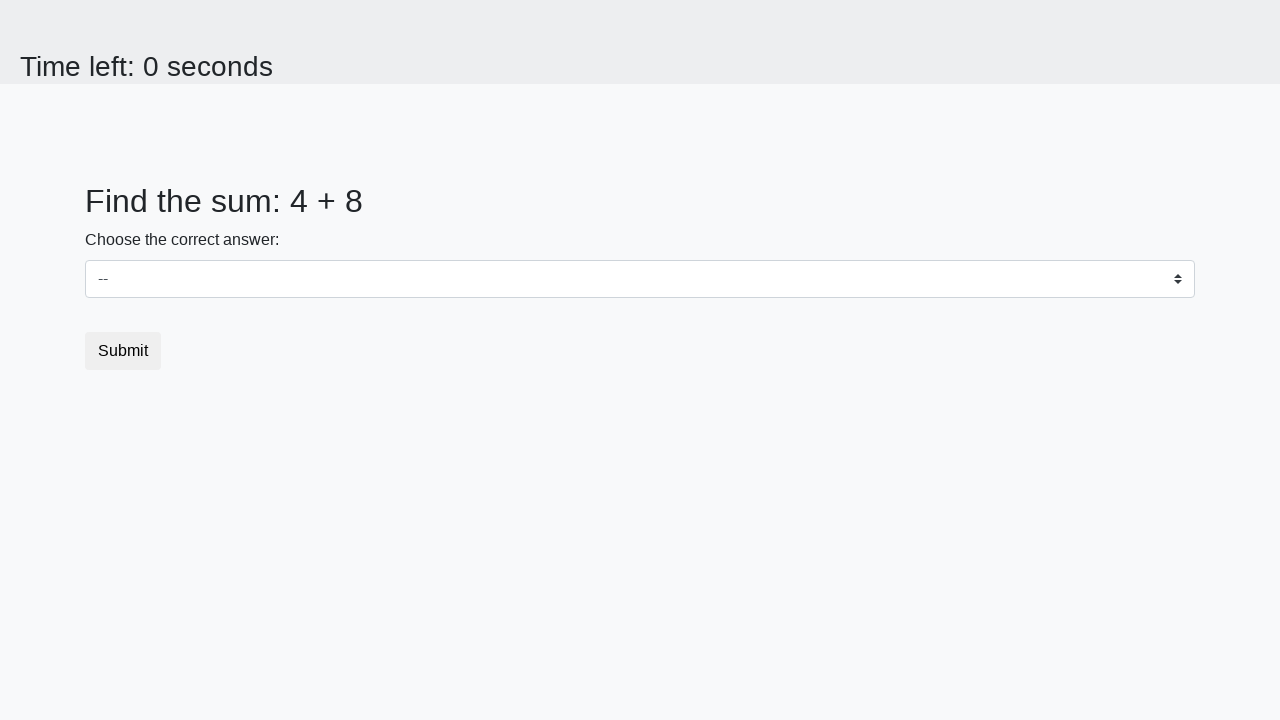

Read second number from page
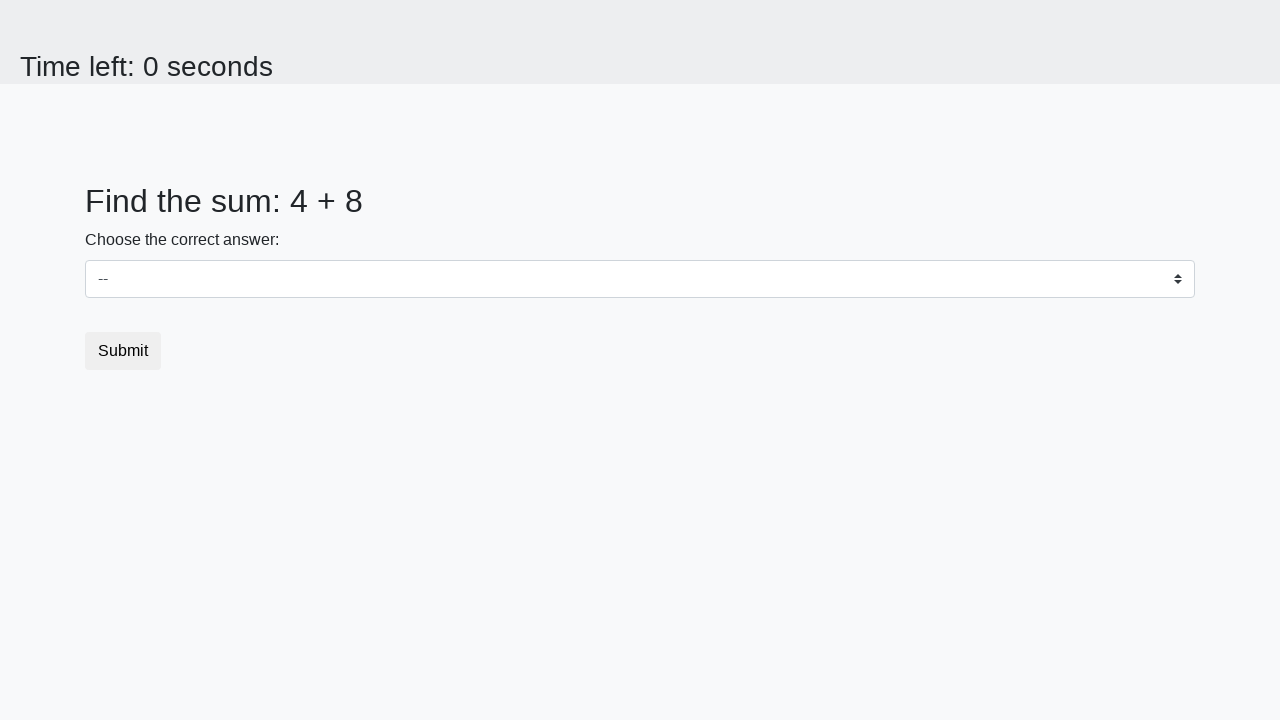

Calculated sum: 12
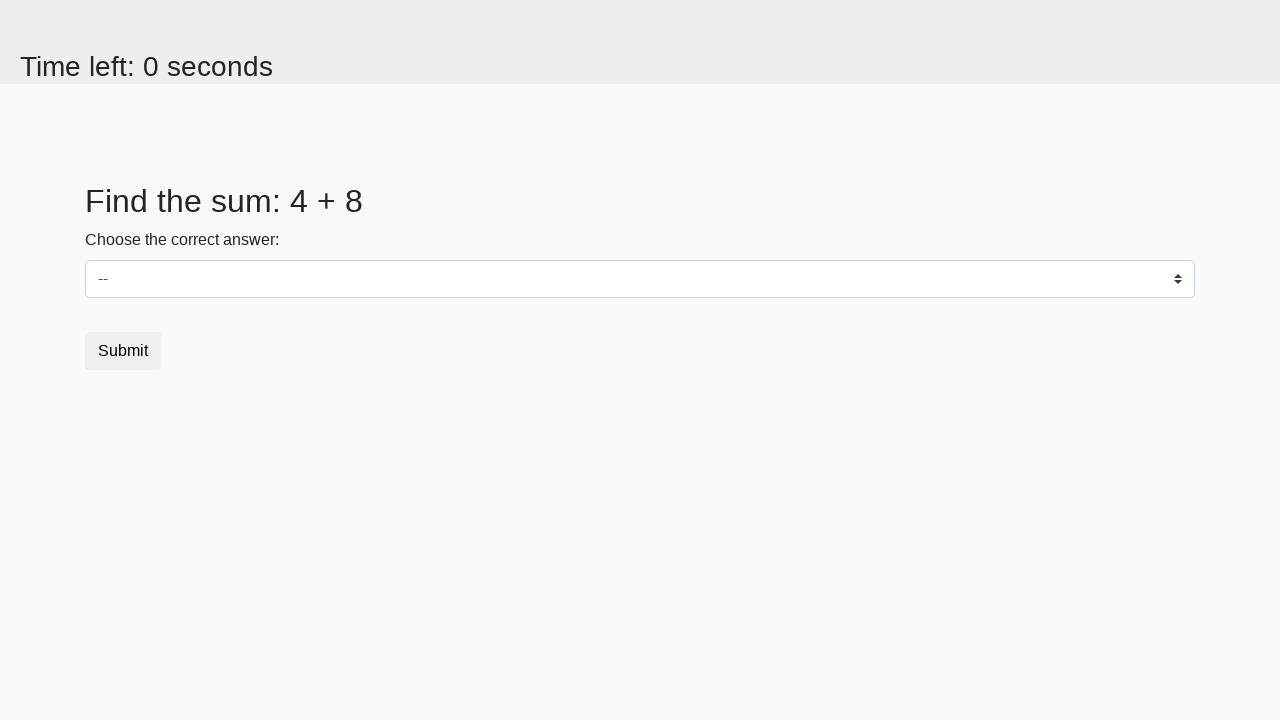

Selected dropdown value 12 on #dropdown
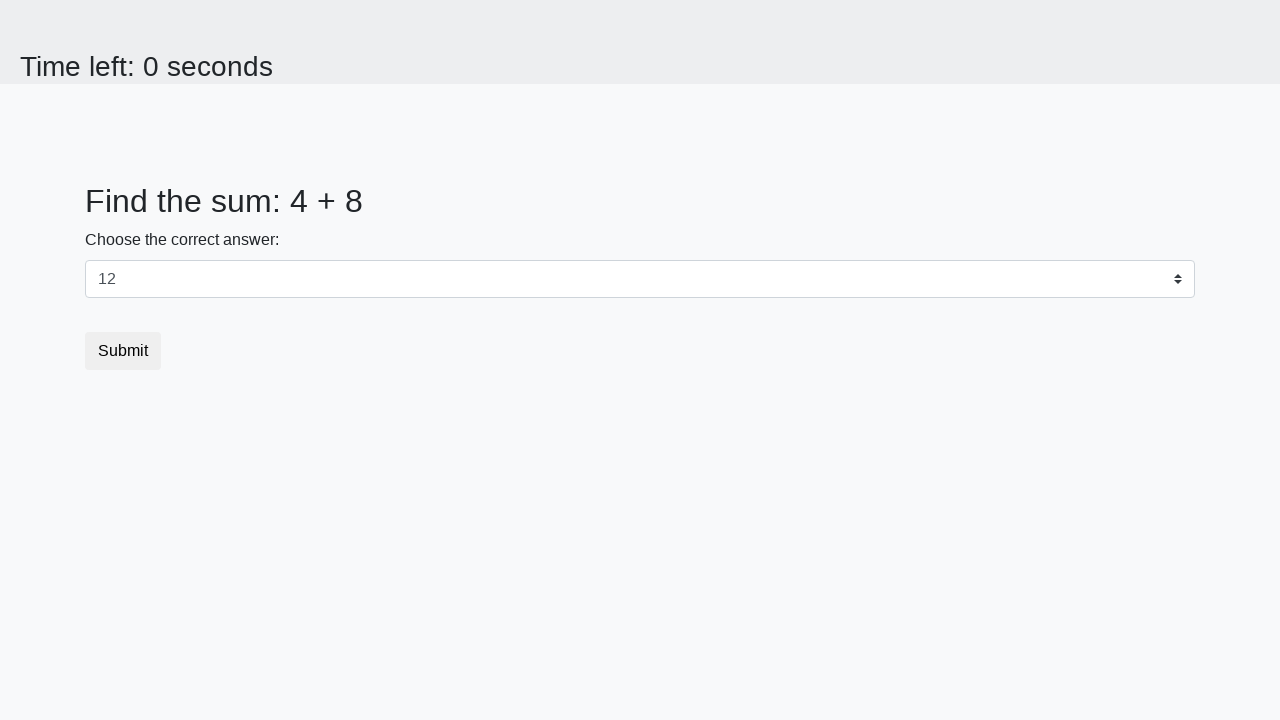

Clicked Submit button at (123, 351) on xpath=//button[text()='Submit']
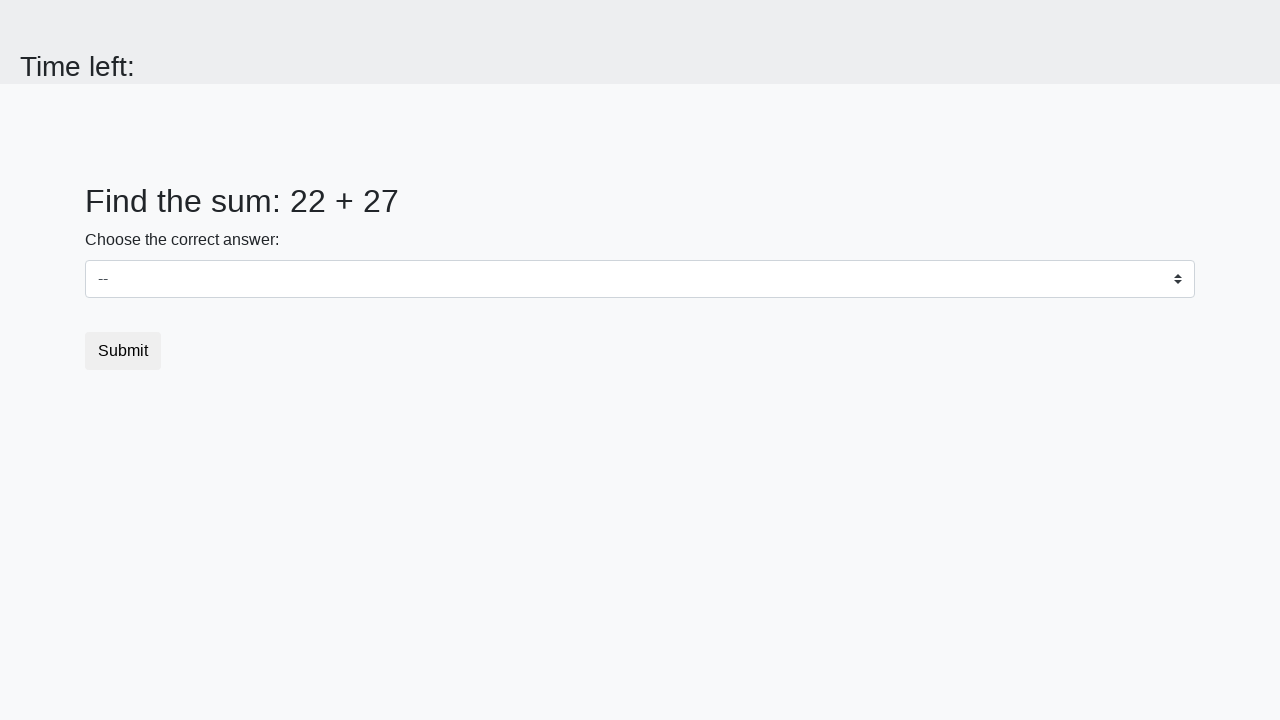

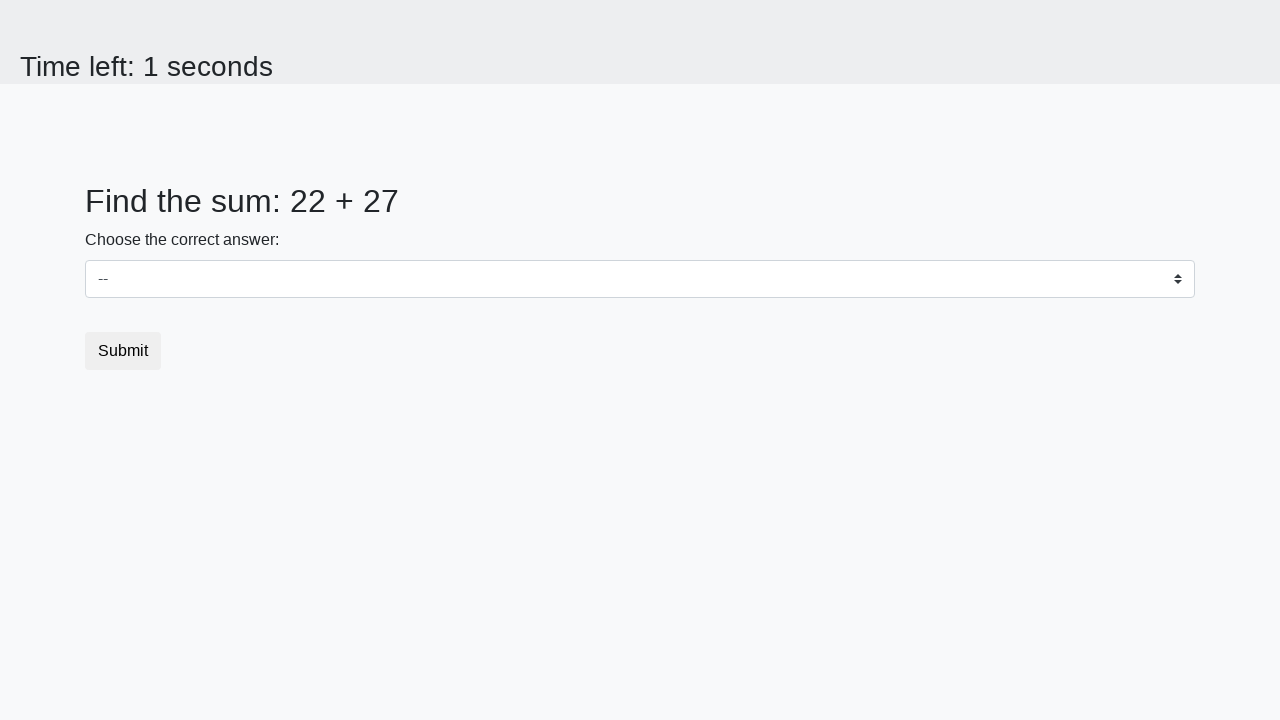